Tests radio button interaction by clicking through three different radio buttons using different selector strategies (id, CSS selector, and XPath)

Starting URL: https://formy-project.herokuapp.com/radiobutton

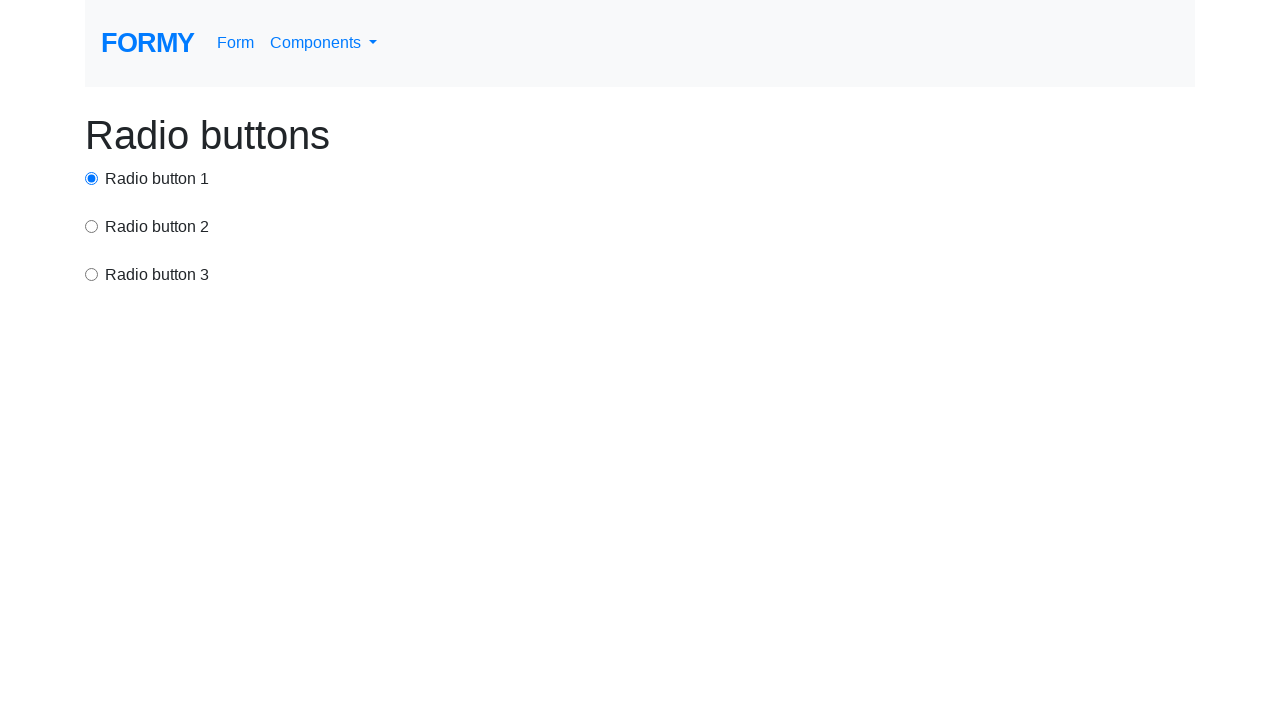

Clicked first radio button using id selector at (92, 178) on #radio-button-1
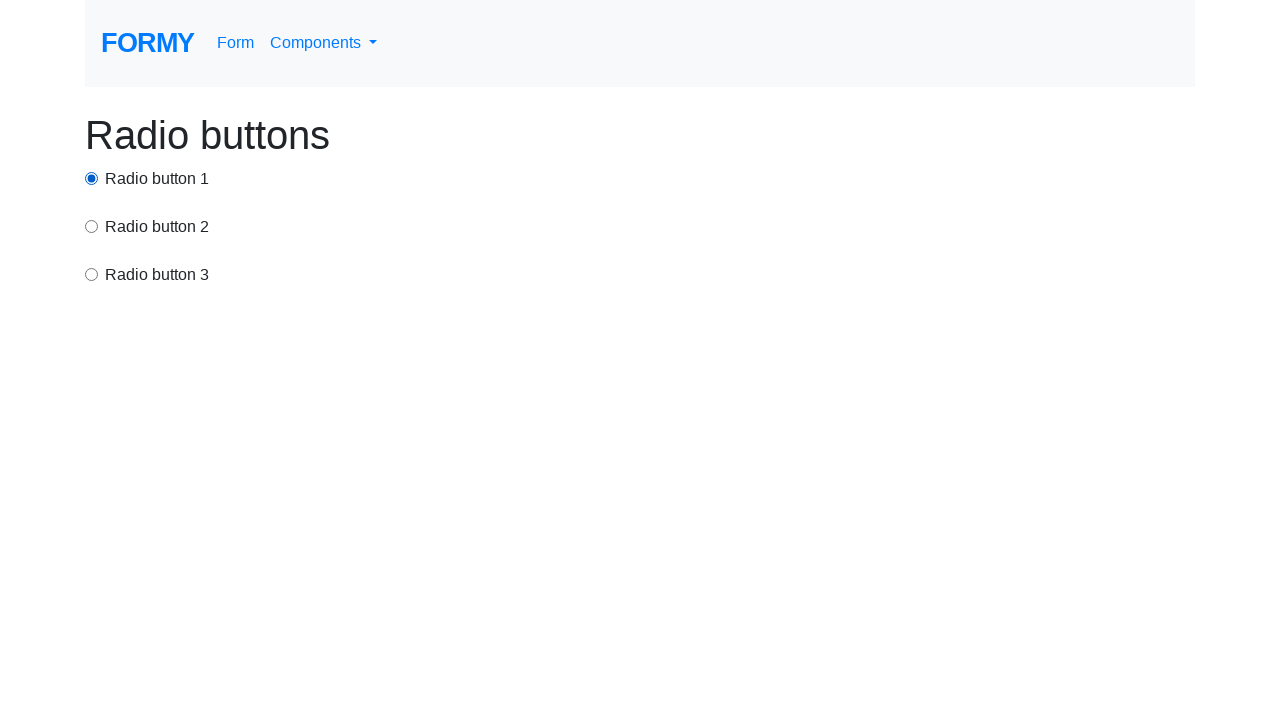

Clicked second radio button using CSS selector at (92, 226) on input[value='option2']
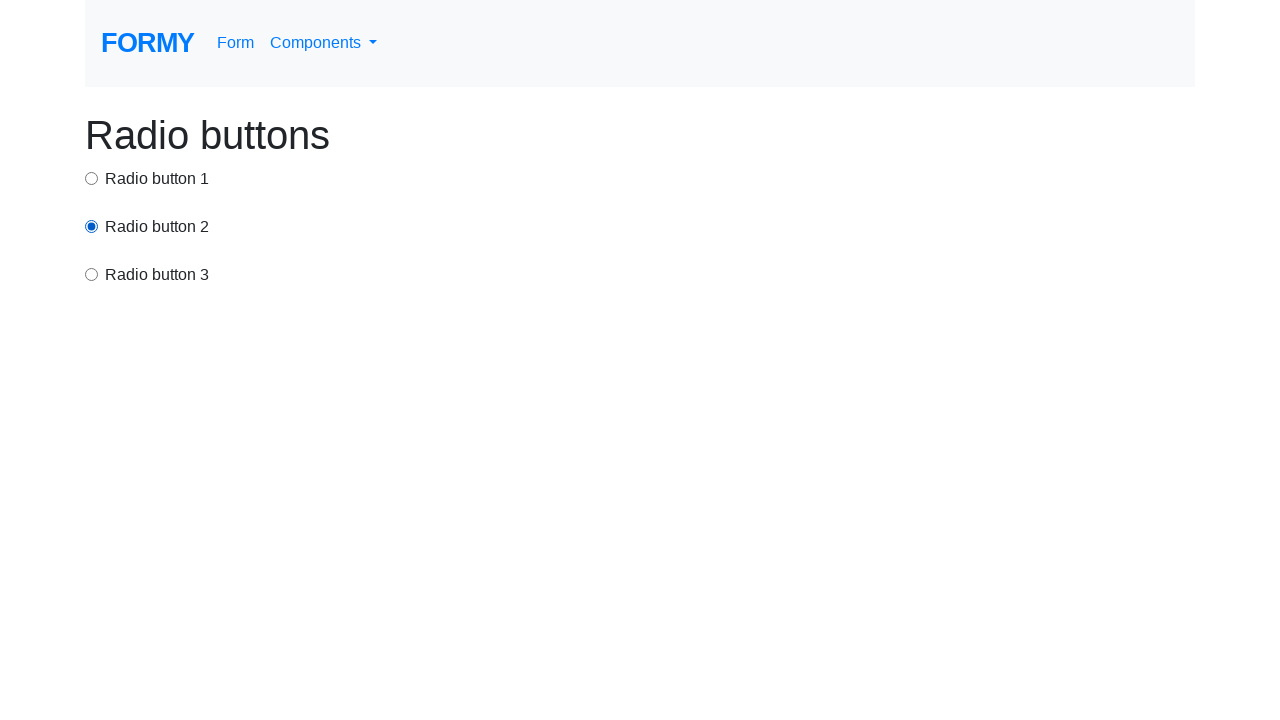

Clicked third radio button using XPath selector at (92, 274) on xpath=/html/body/div/div[3]/input
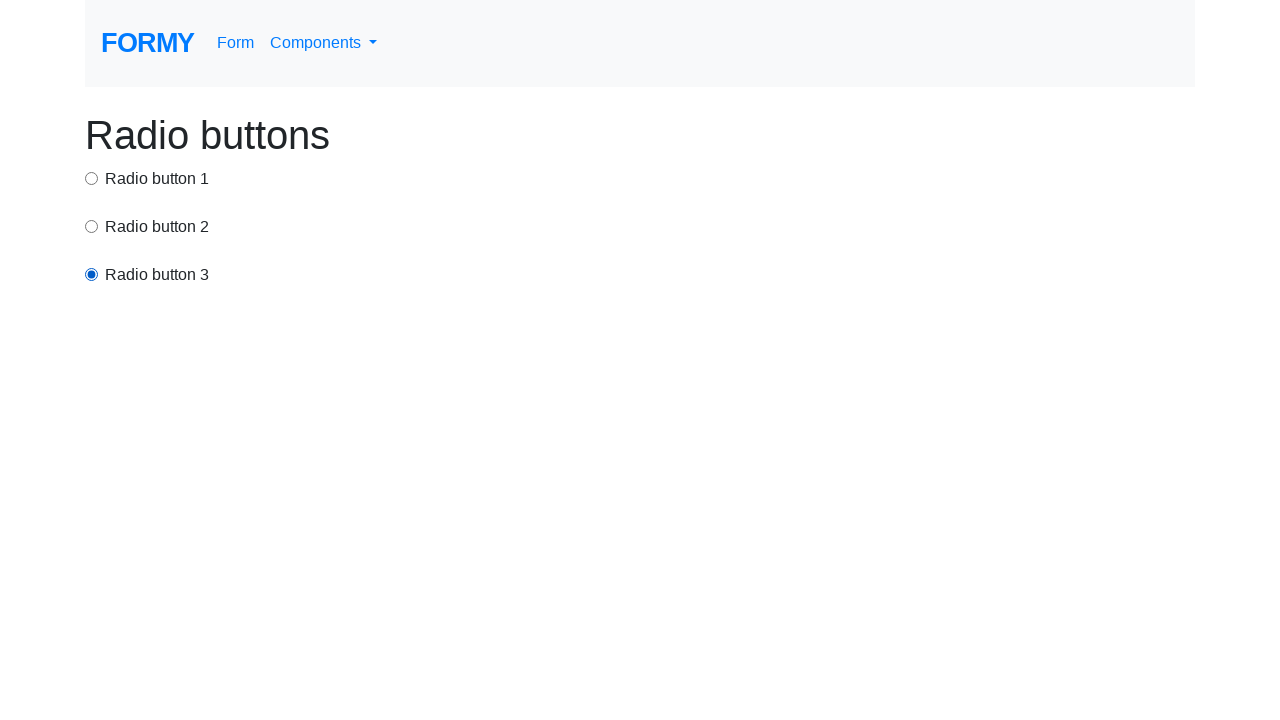

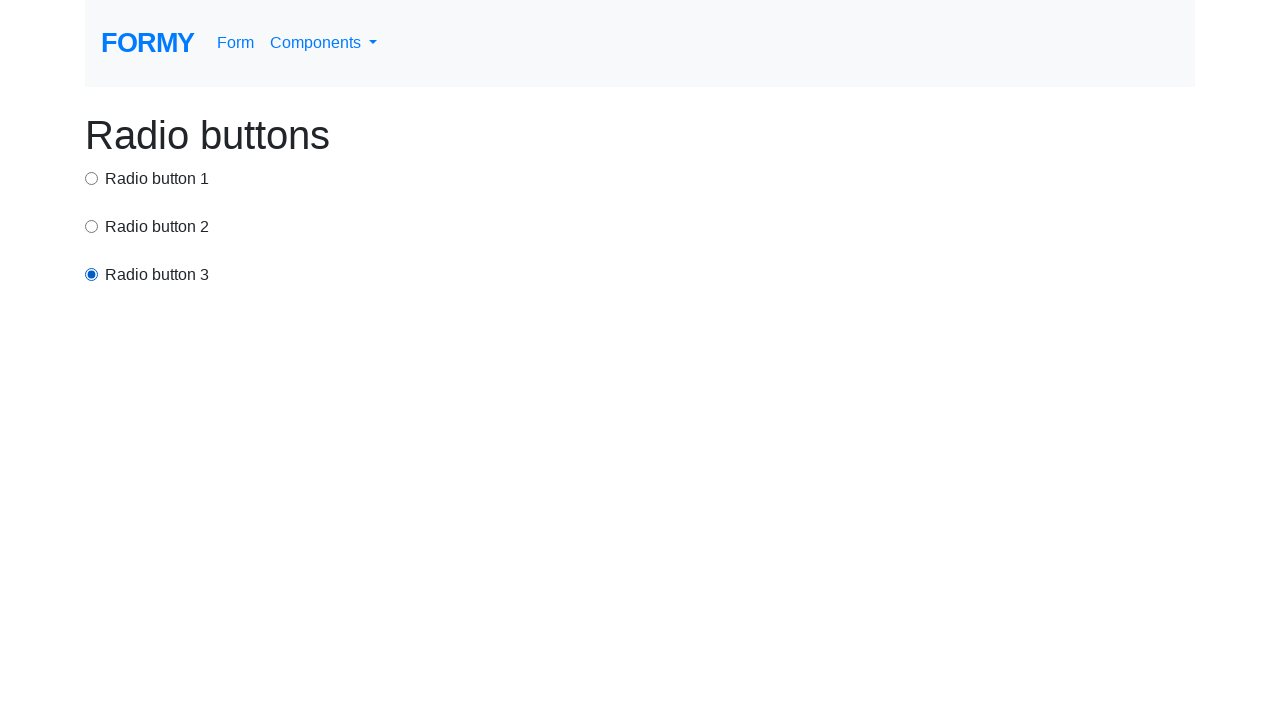